Clicks on the letter B link and verifies languages starting with B are displayed

Starting URL: https://www.99-bottles-of-beer.net/abc.html

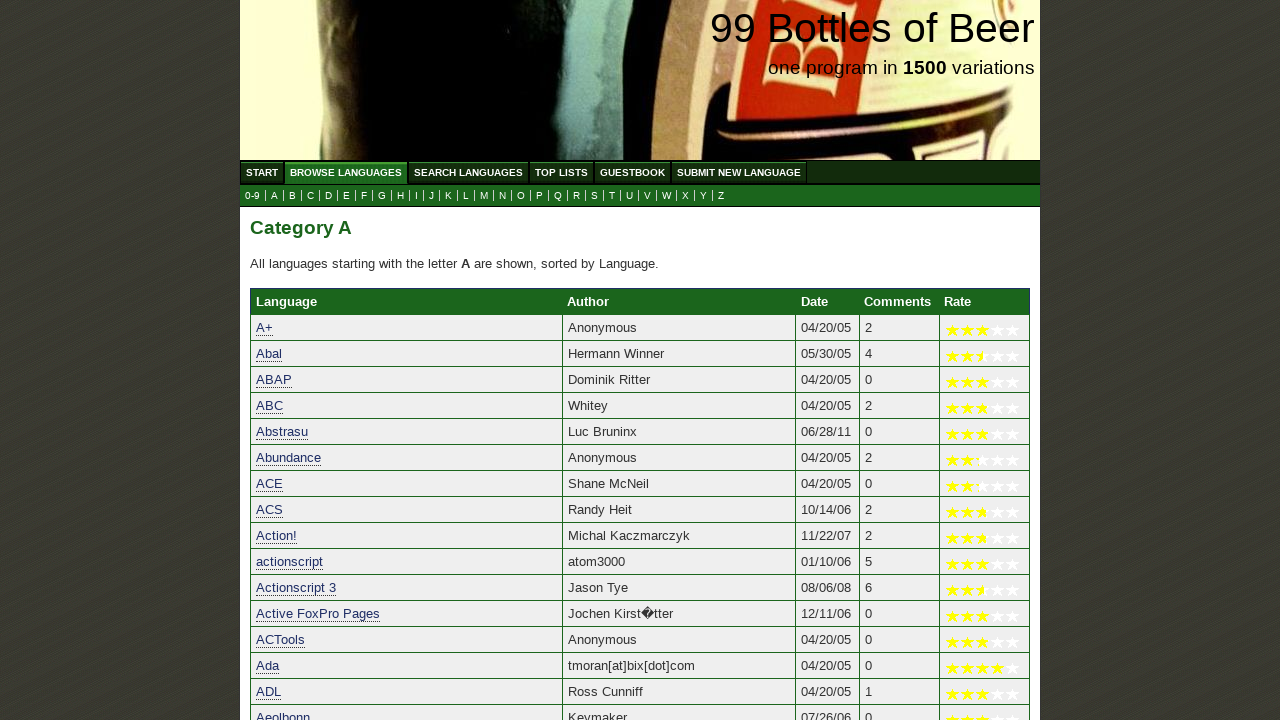

Clicked on the letter B link at (292, 196) on xpath=//a[@href='b.html']
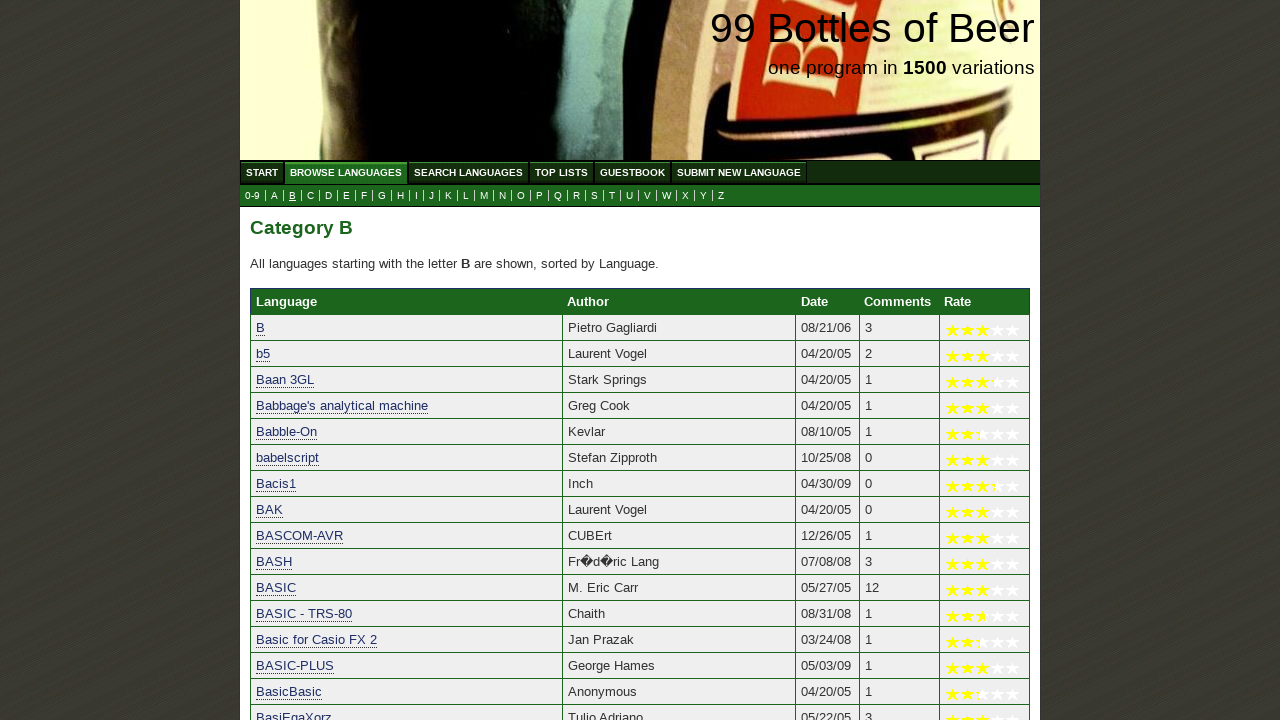

Languages starting with B loaded successfully
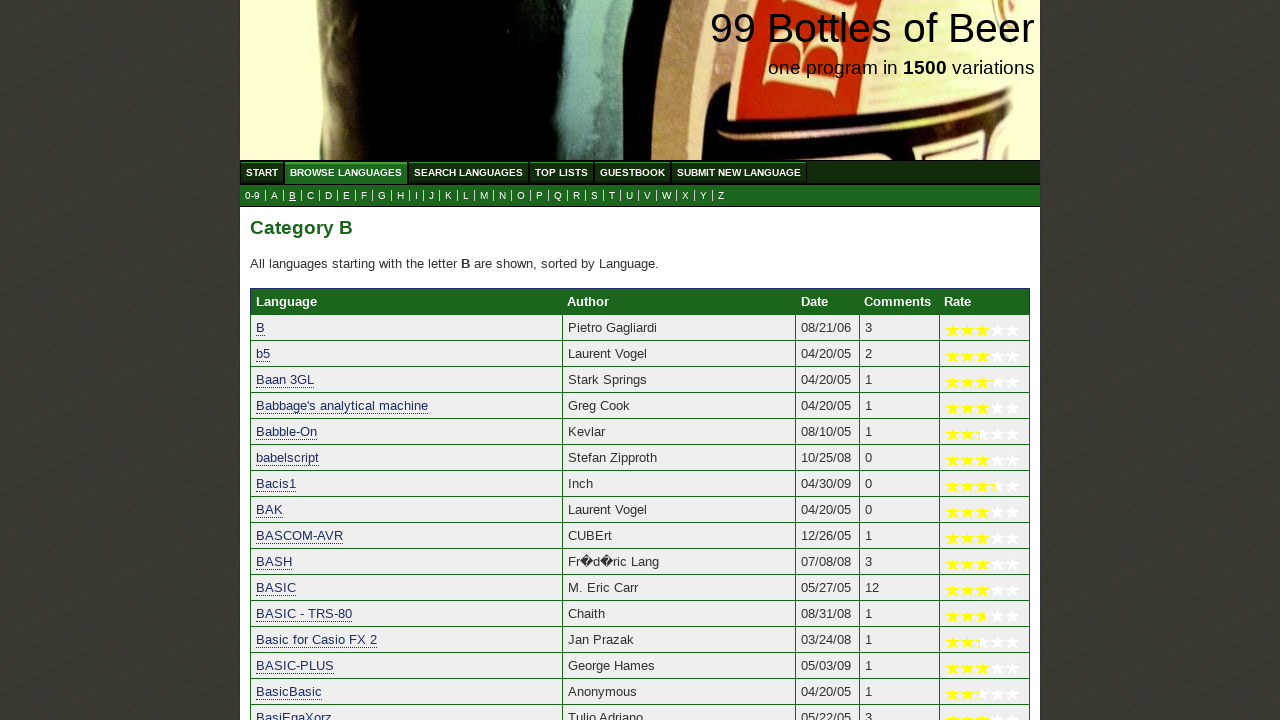

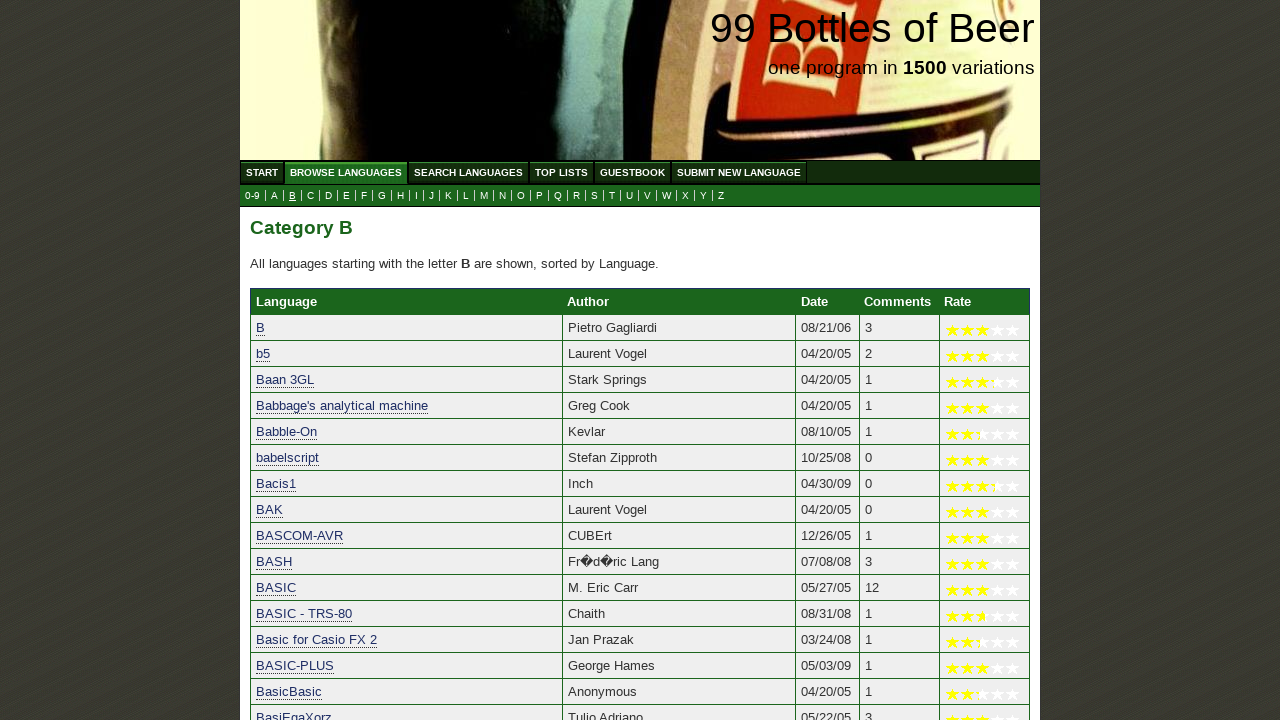